Navigates to LambdaTest homepage to verify the page loads successfully

Starting URL: https://www.lambdatest.com/

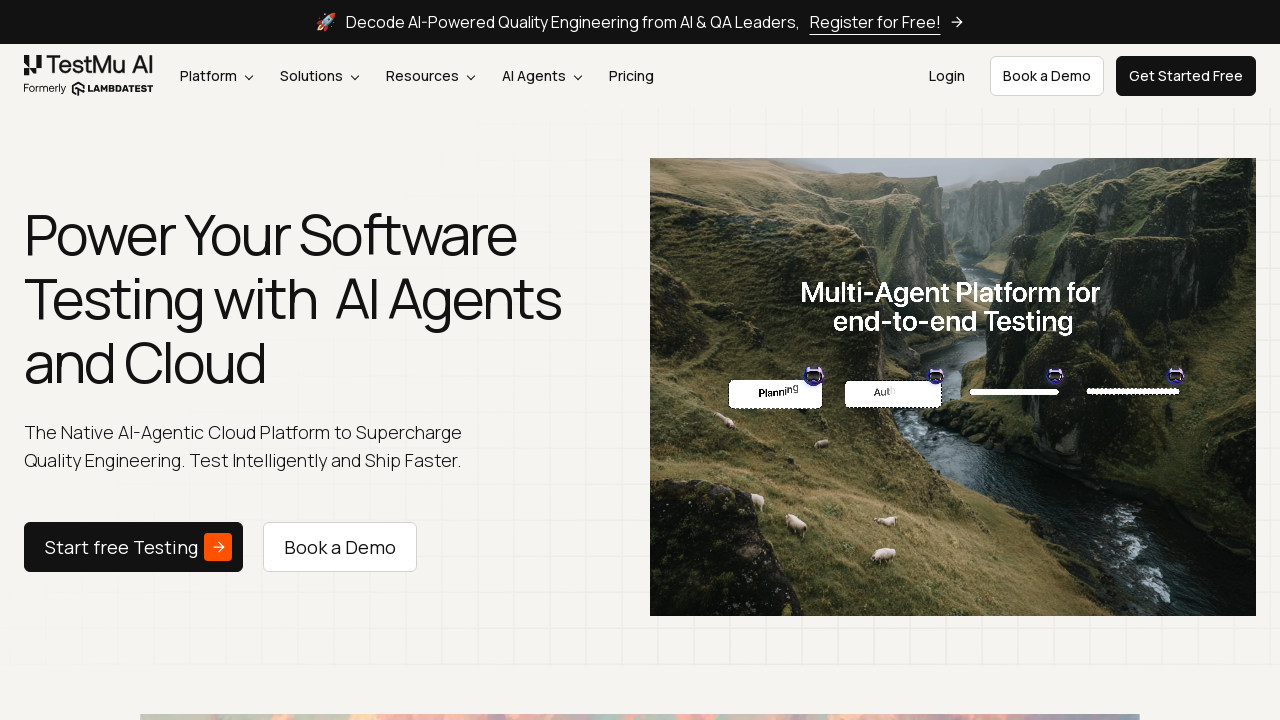

Waited for LambdaTest homepage to reach domcontentloaded state
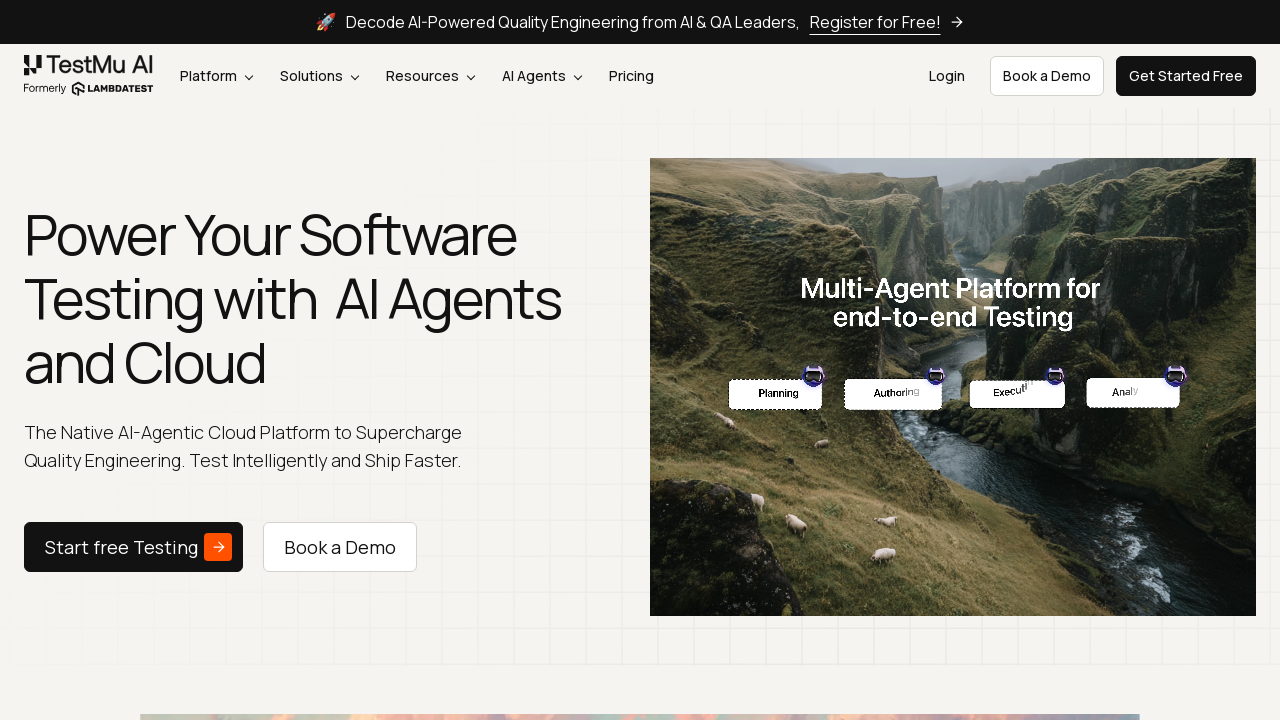

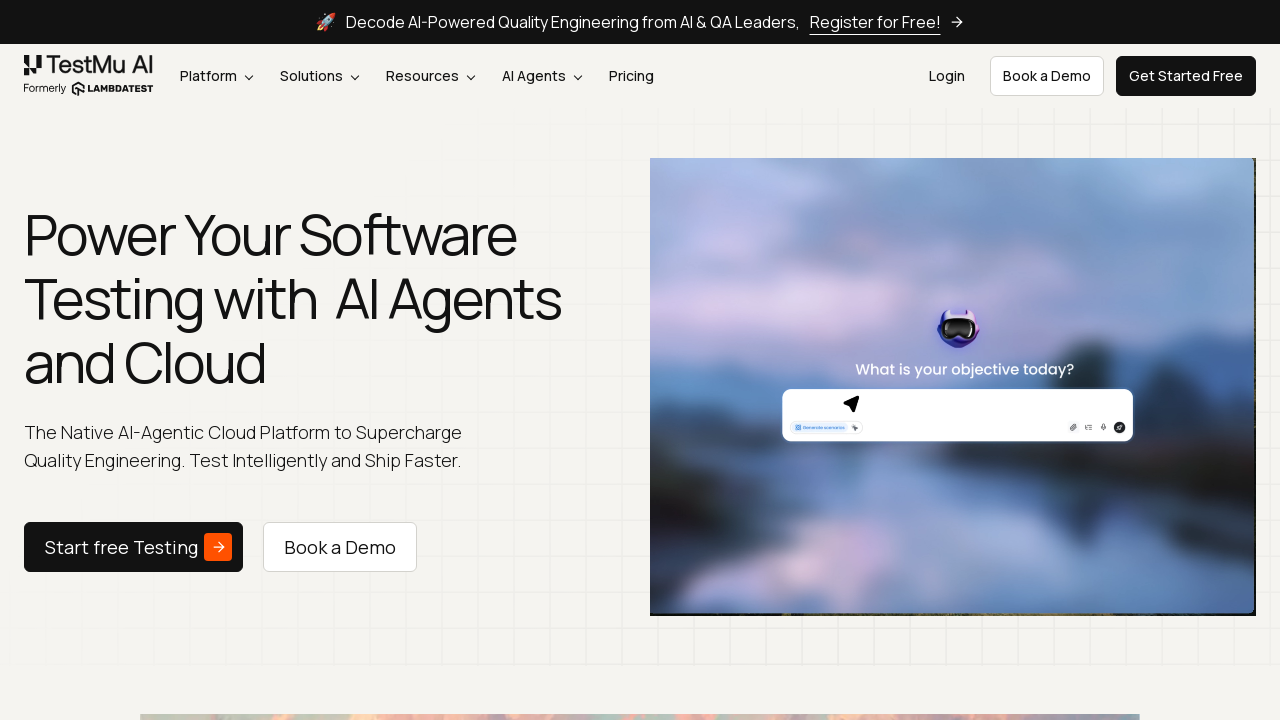